Navigates to the UK House Price Index data downloads page on gov.uk and clicks on a download link in the data section.

Starting URL: https://www.gov.uk/government/statistical-data-sets/uk-house-price-index-data-downloads-september-2021#download-the-data

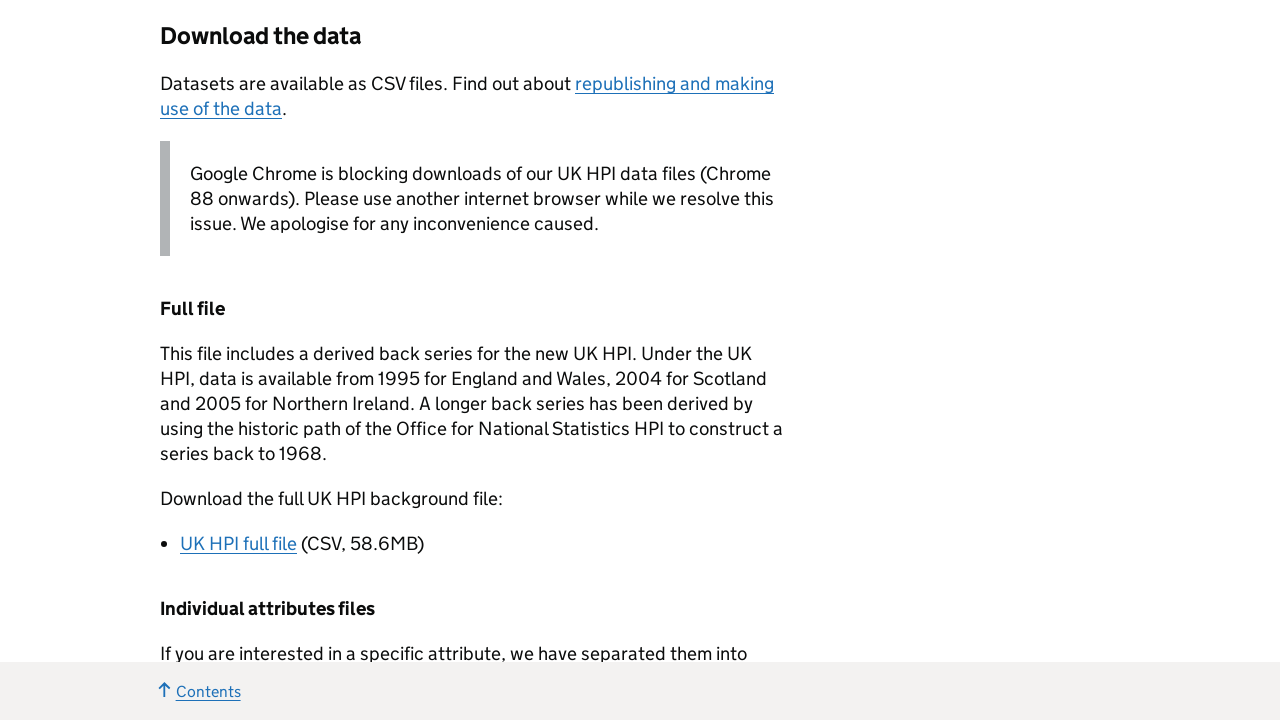

Clicked on the first download link in the data section at (238, 543) on div.govspeak ul li a.govuk-link
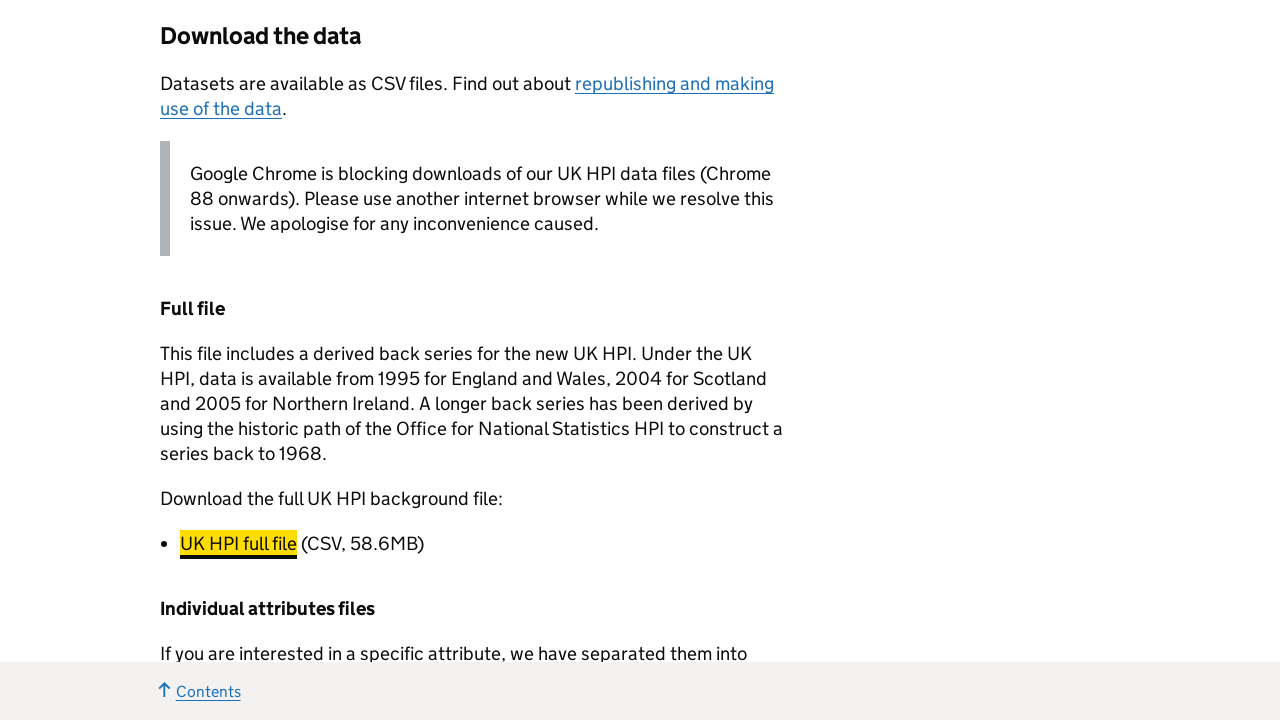

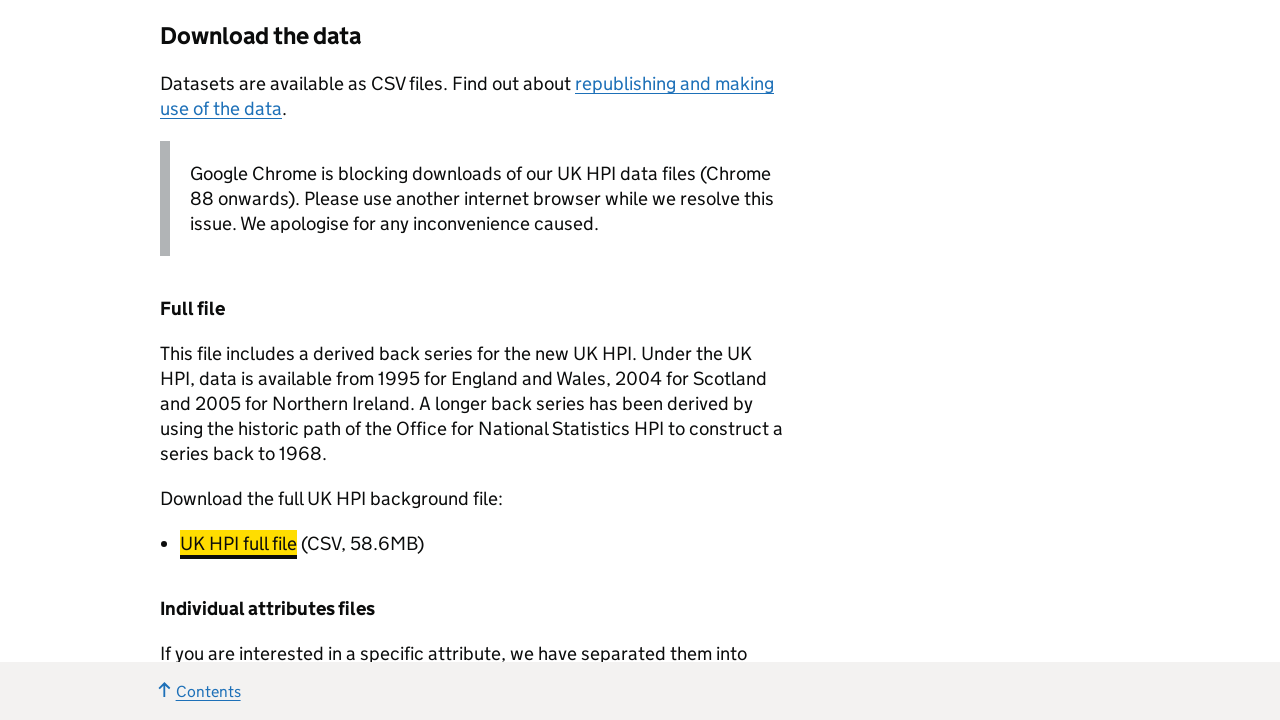